Navigates to a CSDN blog page and verifies that article links are present on the page

Starting URL: https://blog.csdn.net/lzw_java?type=blog

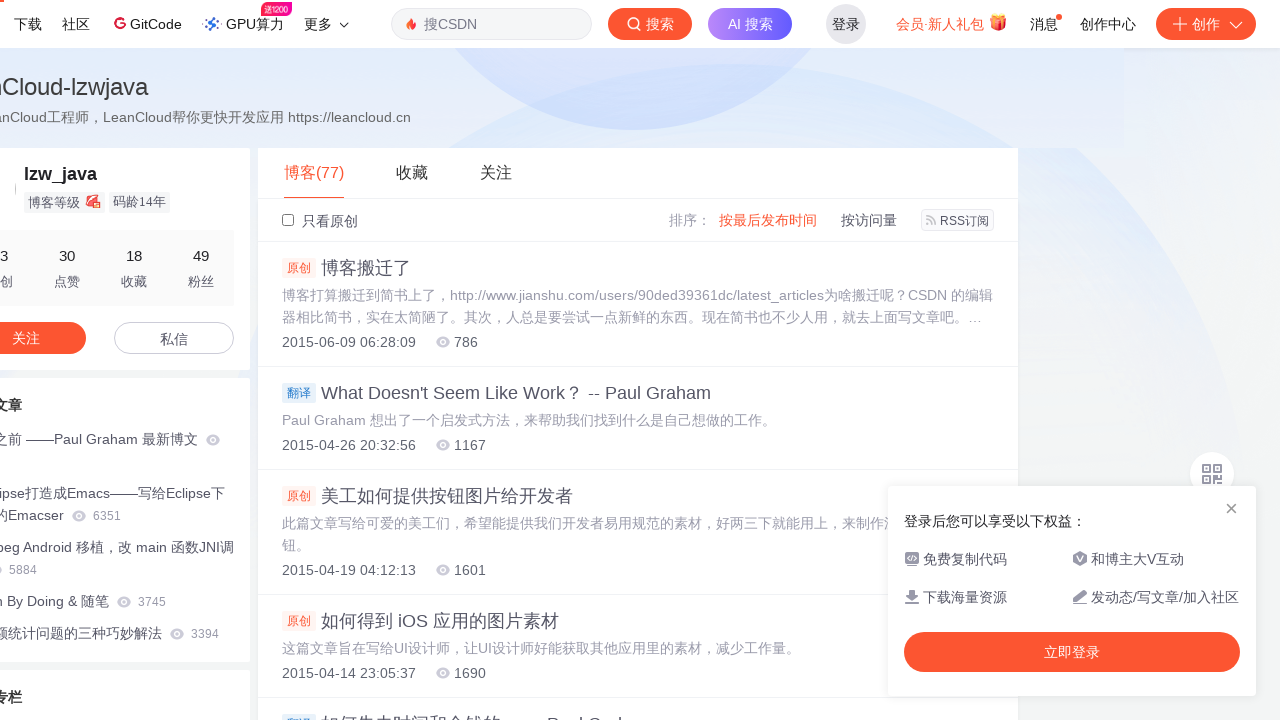

Navigated to CSDN blog page for user lzw_java
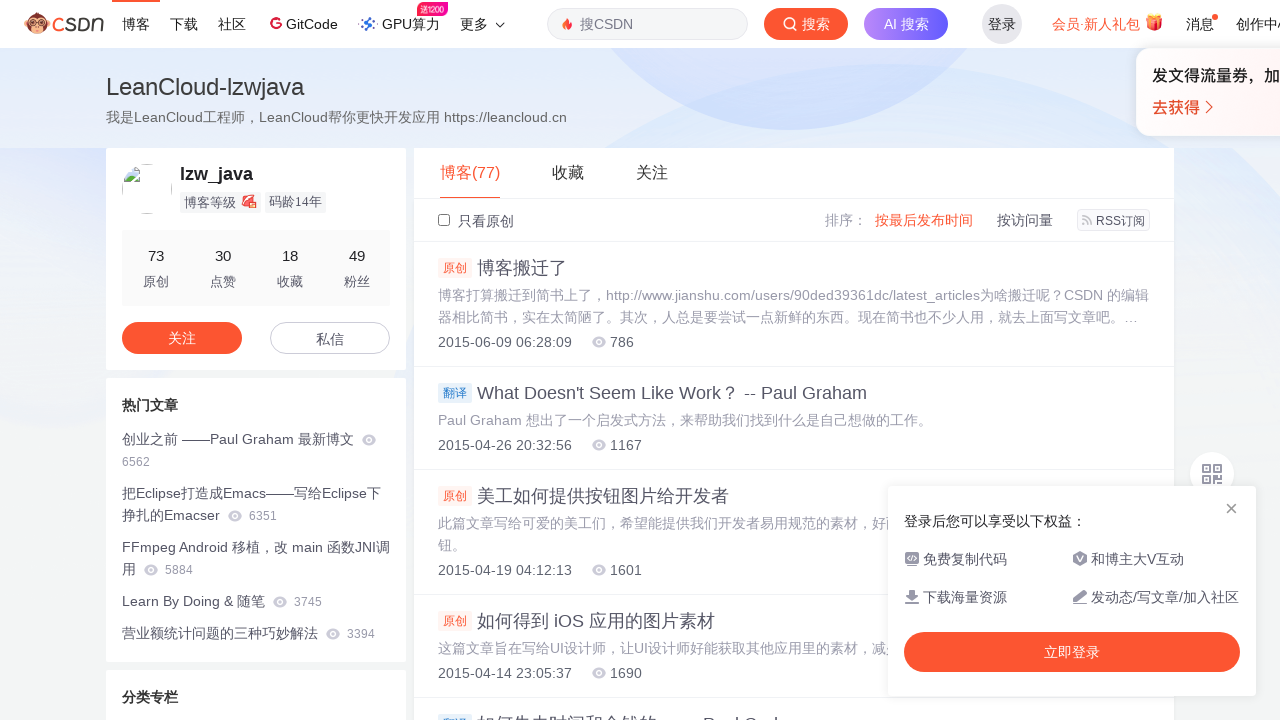

Page loaded and links are present on the page
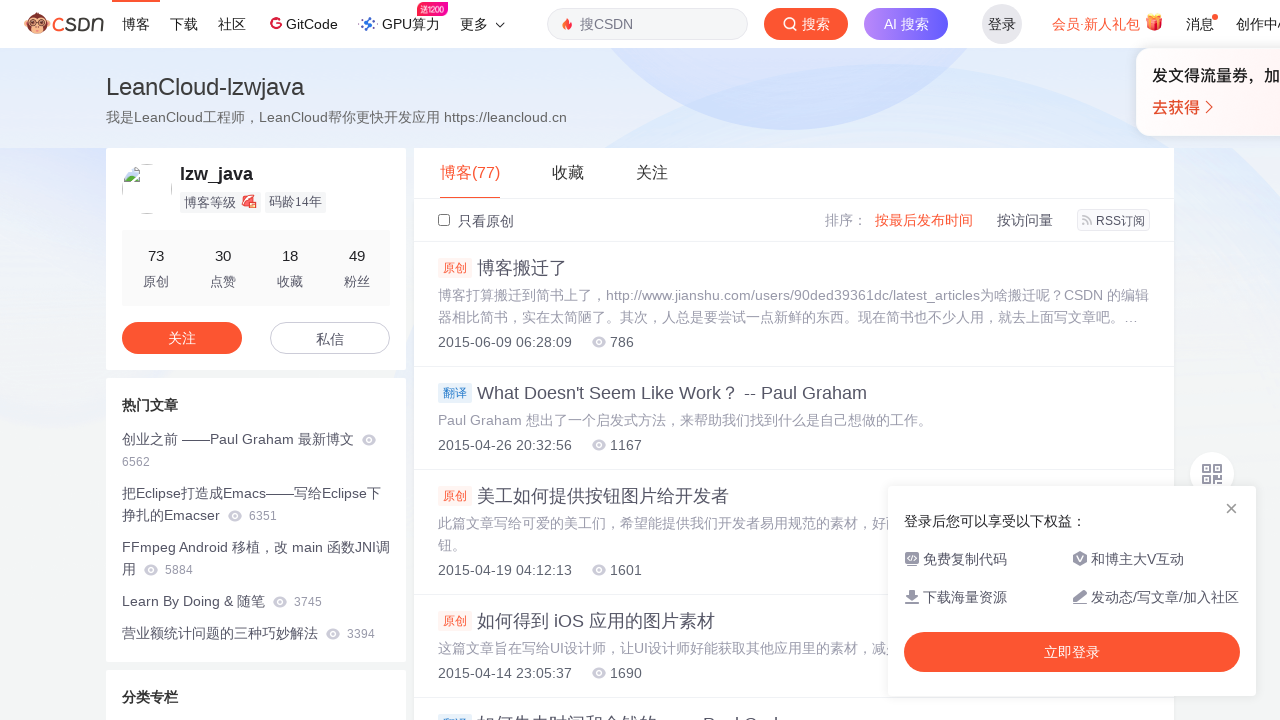

Verified that article links with expected pattern are present on the page
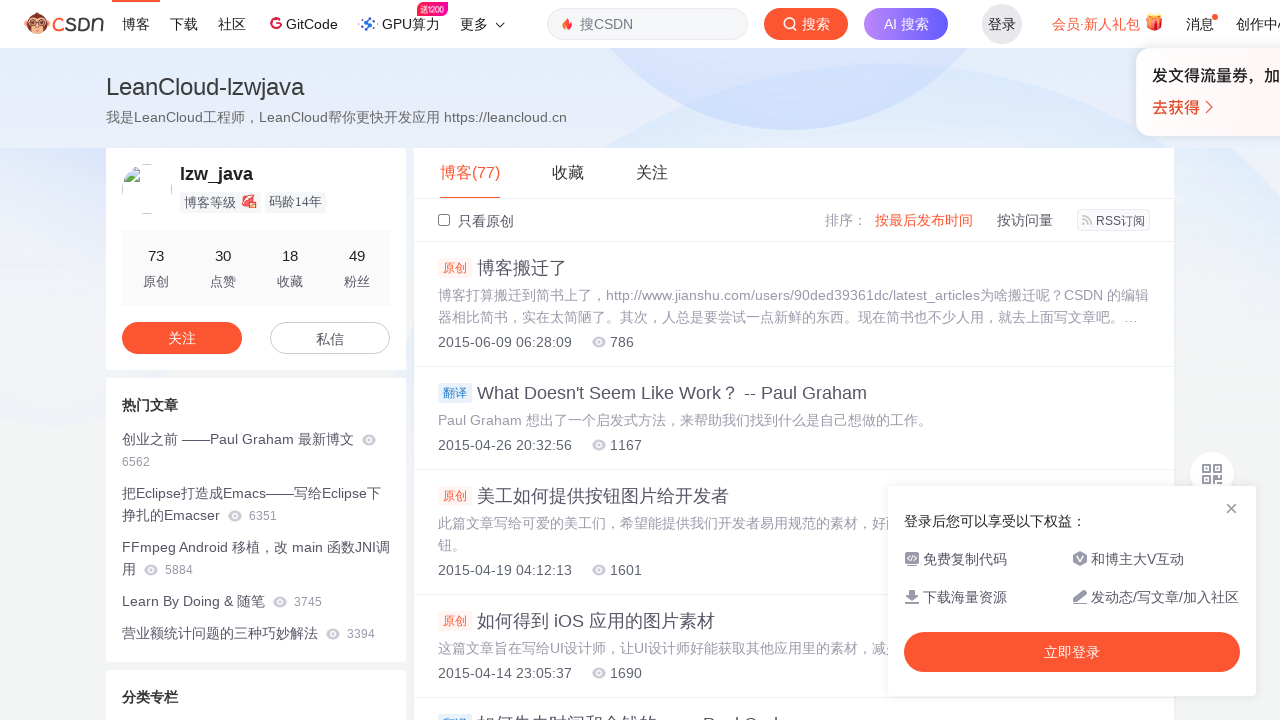

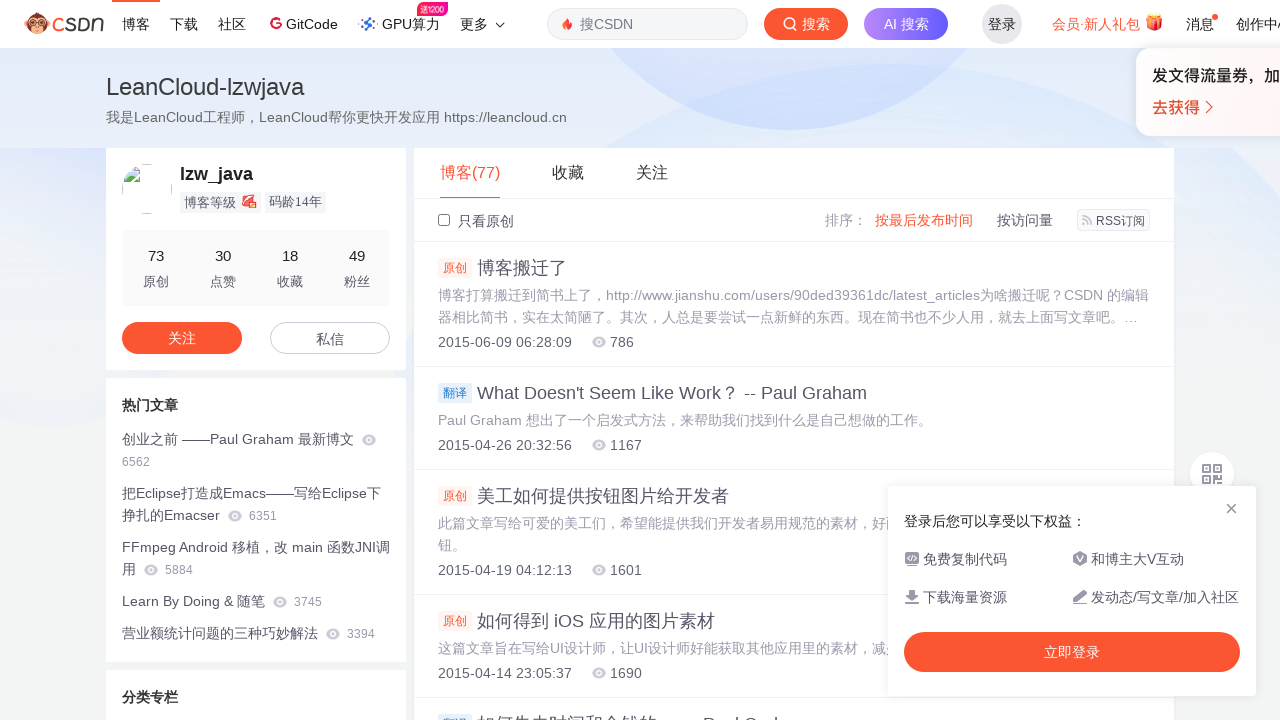